Tests opening a new browser tab by navigating to the windows page, verifying URL and title, opening a new tab, navigating to a different page, and verifying there are 2 tabs with correct URL and title.

Starting URL: https://the-internet.herokuapp.com/windows

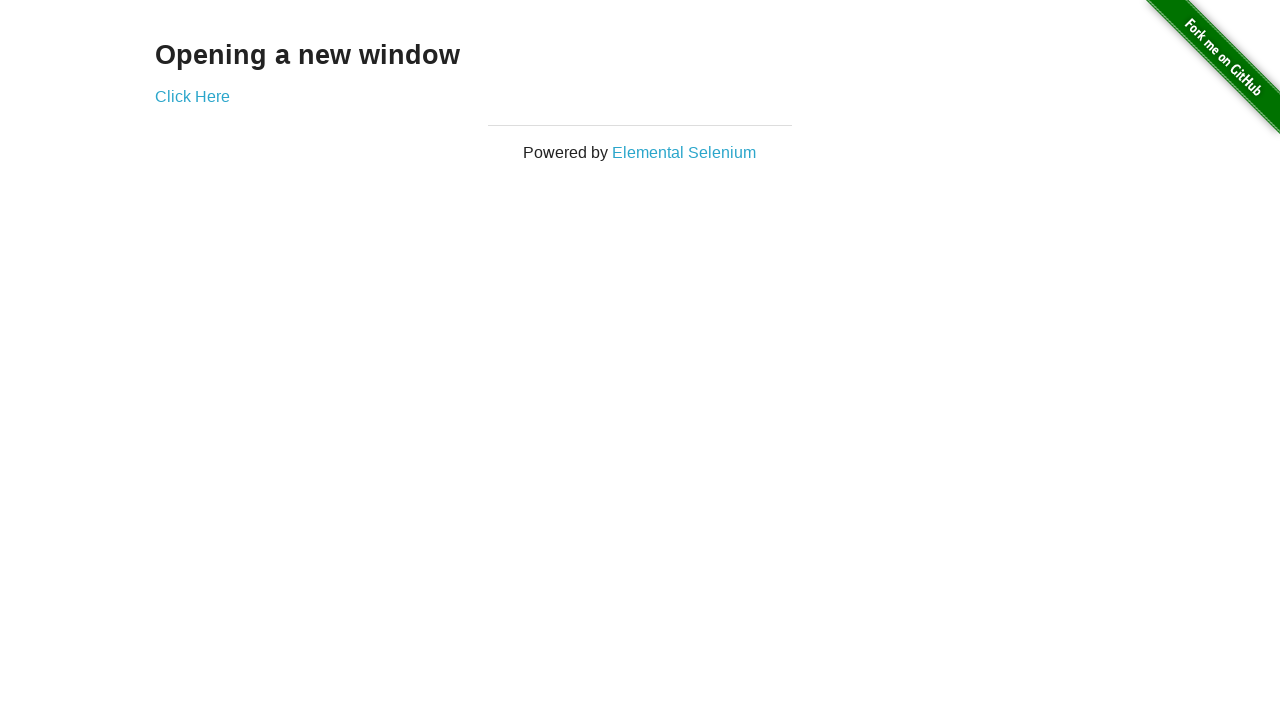

Verified initial page URL contains /windows
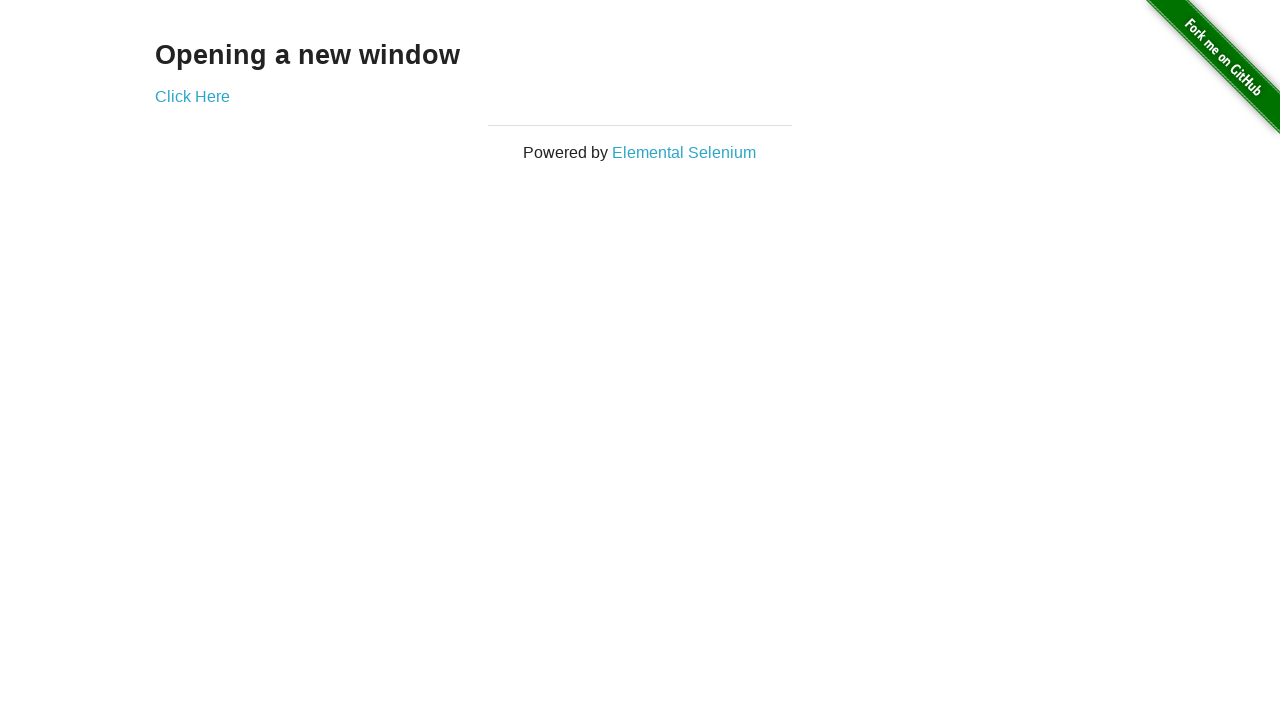

Verified initial page title is 'The Internet'
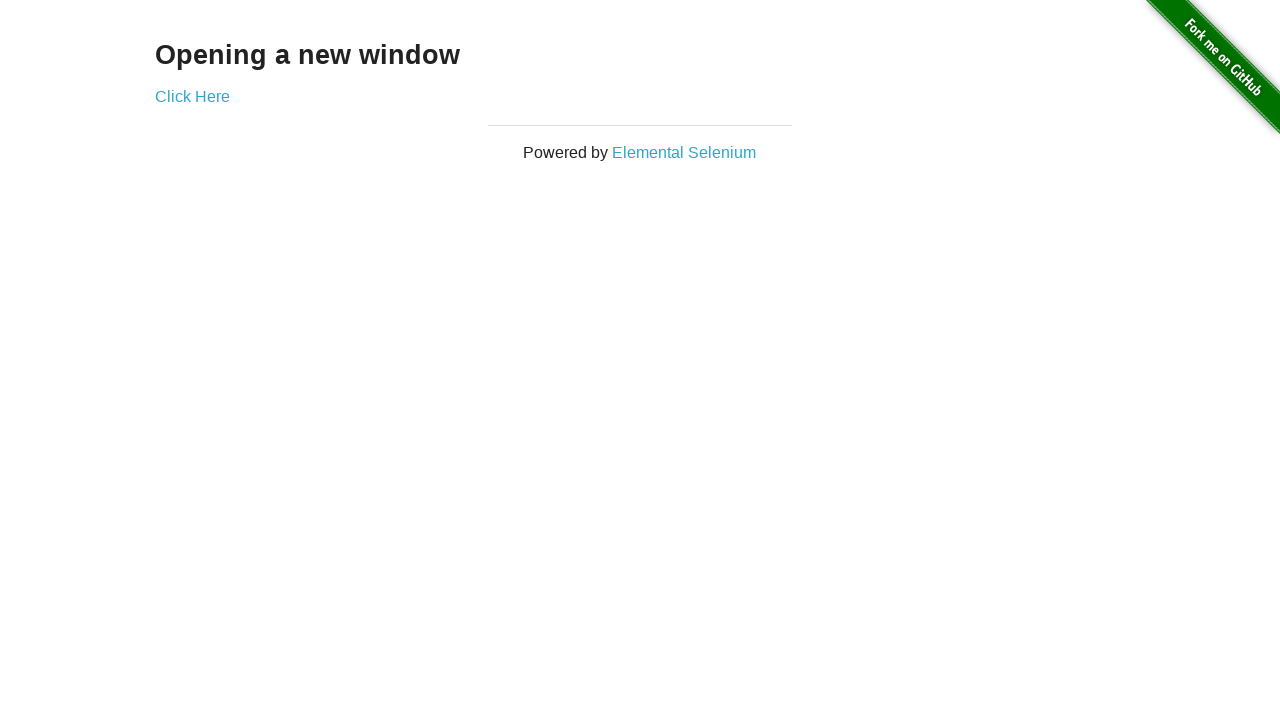

Opened a new browser tab
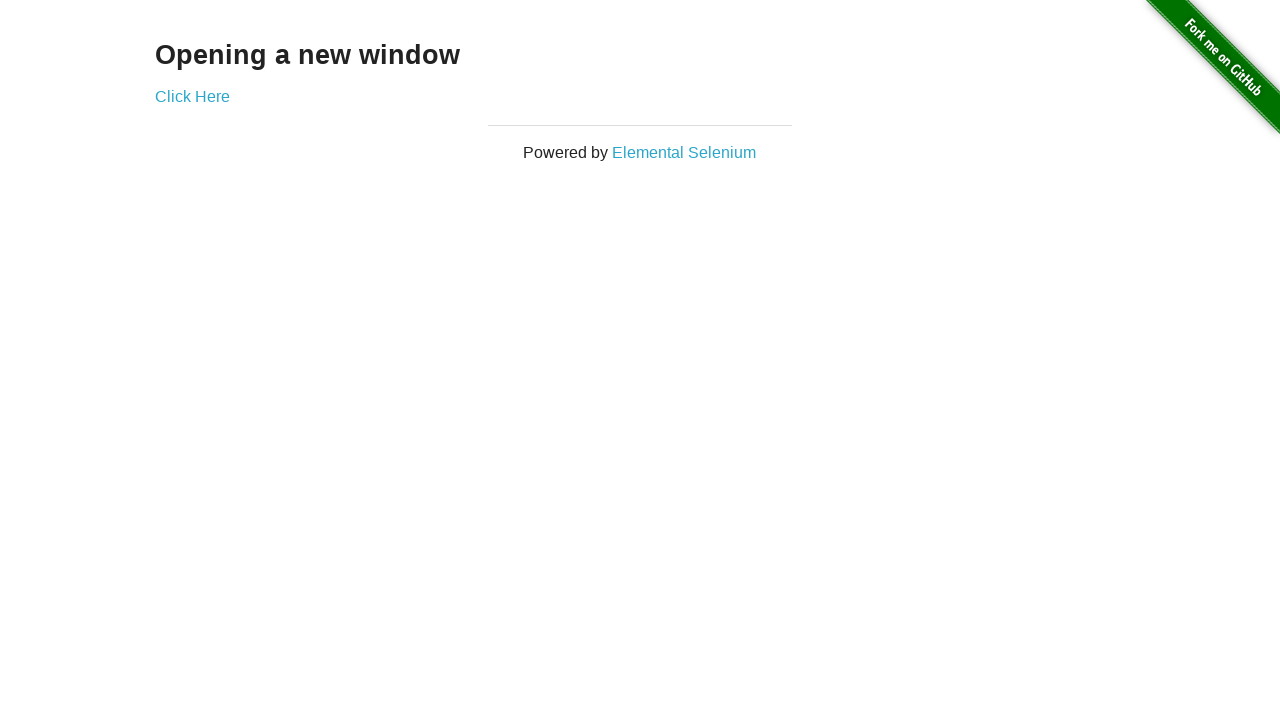

Navigated new tab to typos page
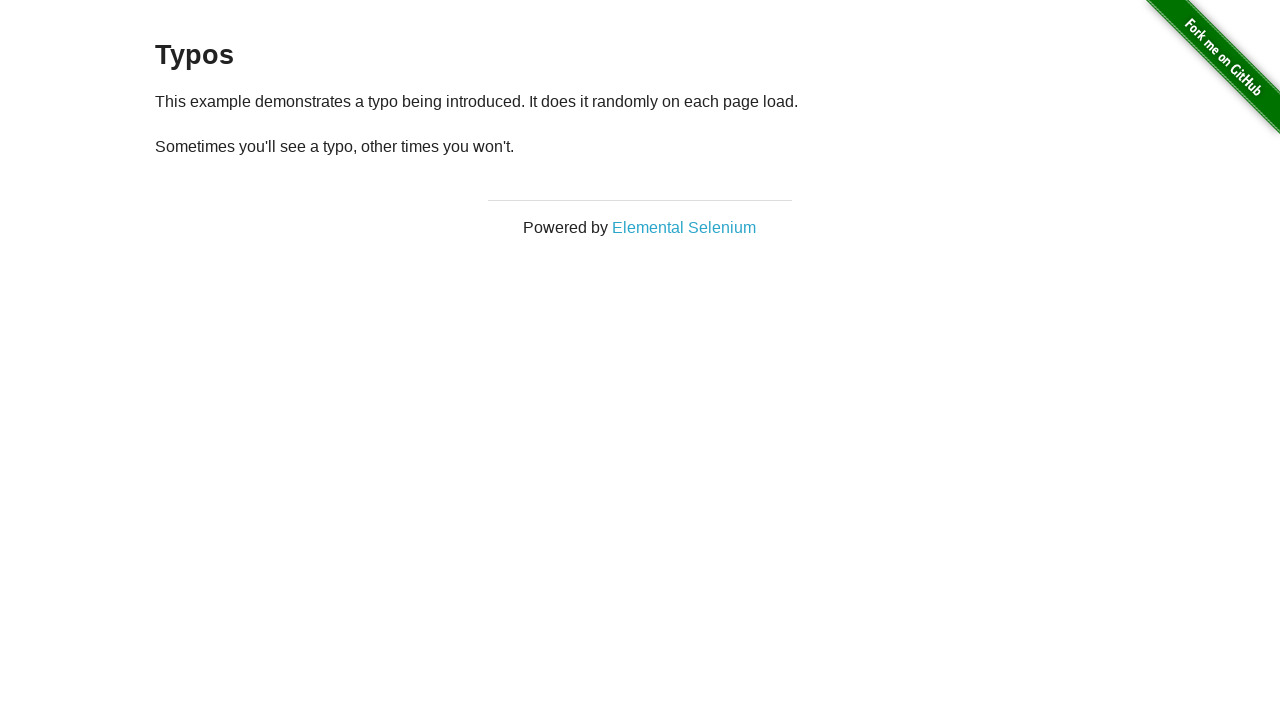

Verified there are 2 tabs open
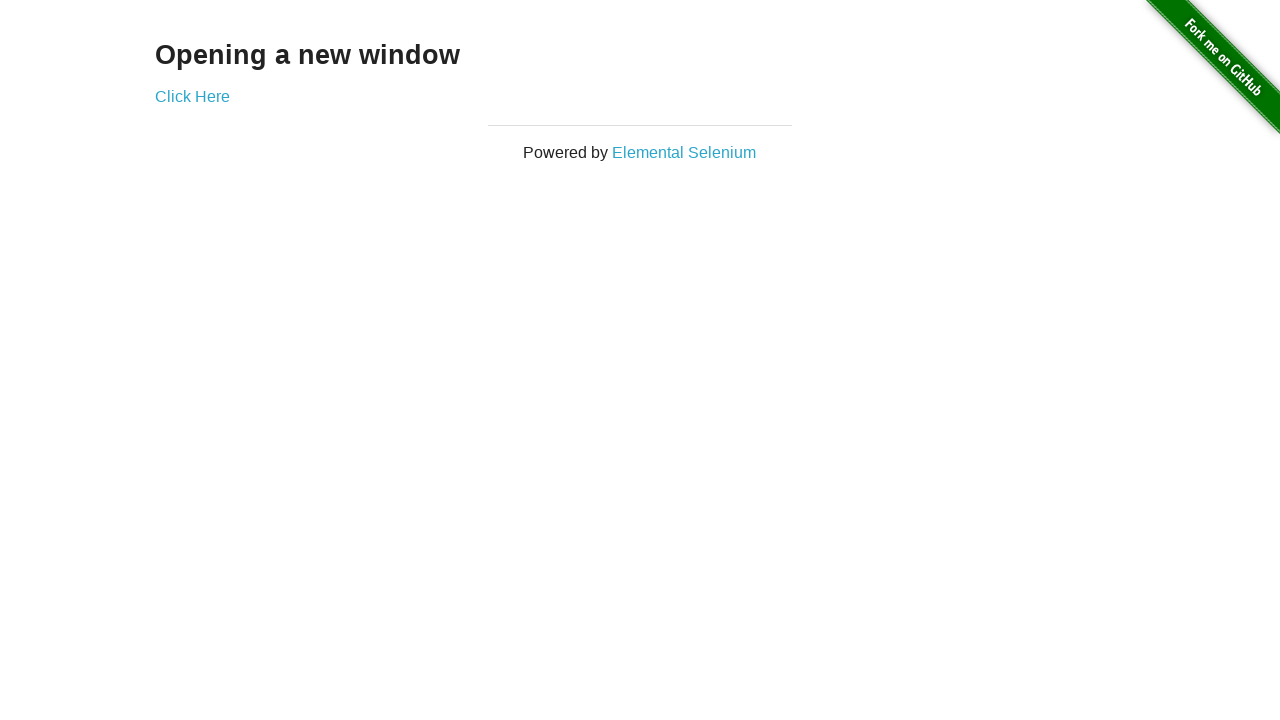

Verified new tab URL contains /typos
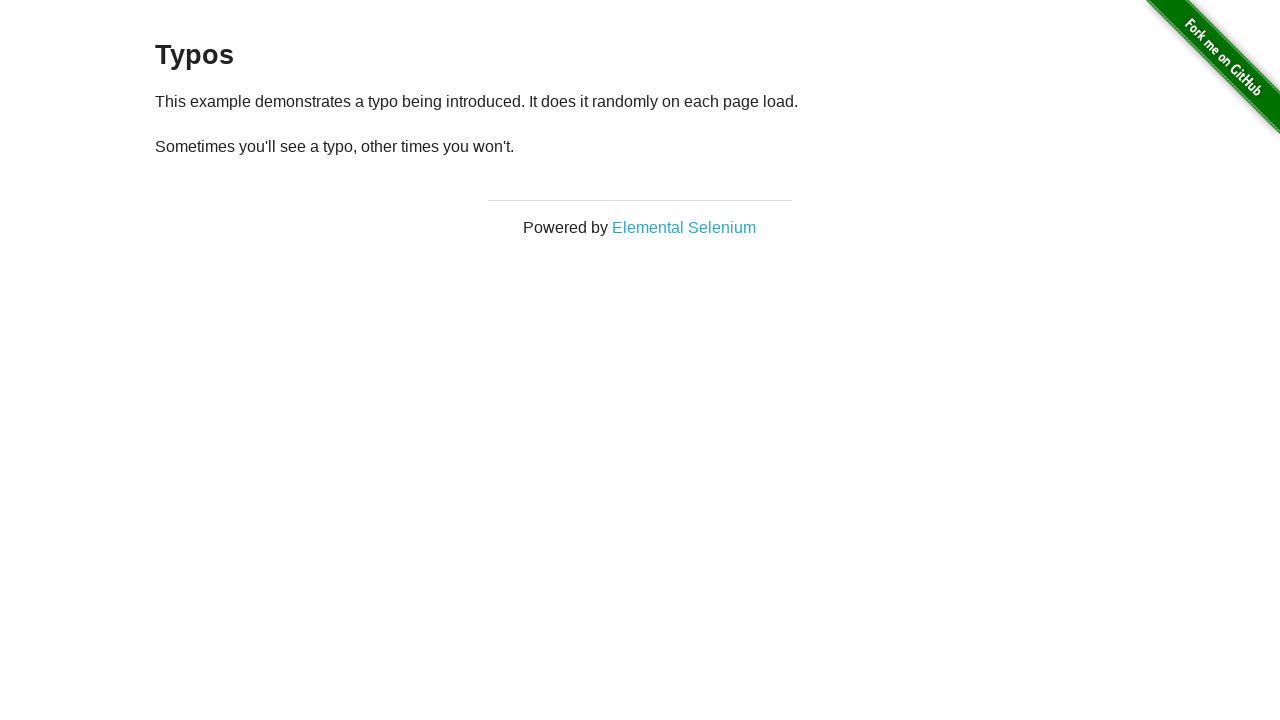

Verified new tab title is 'The Internet'
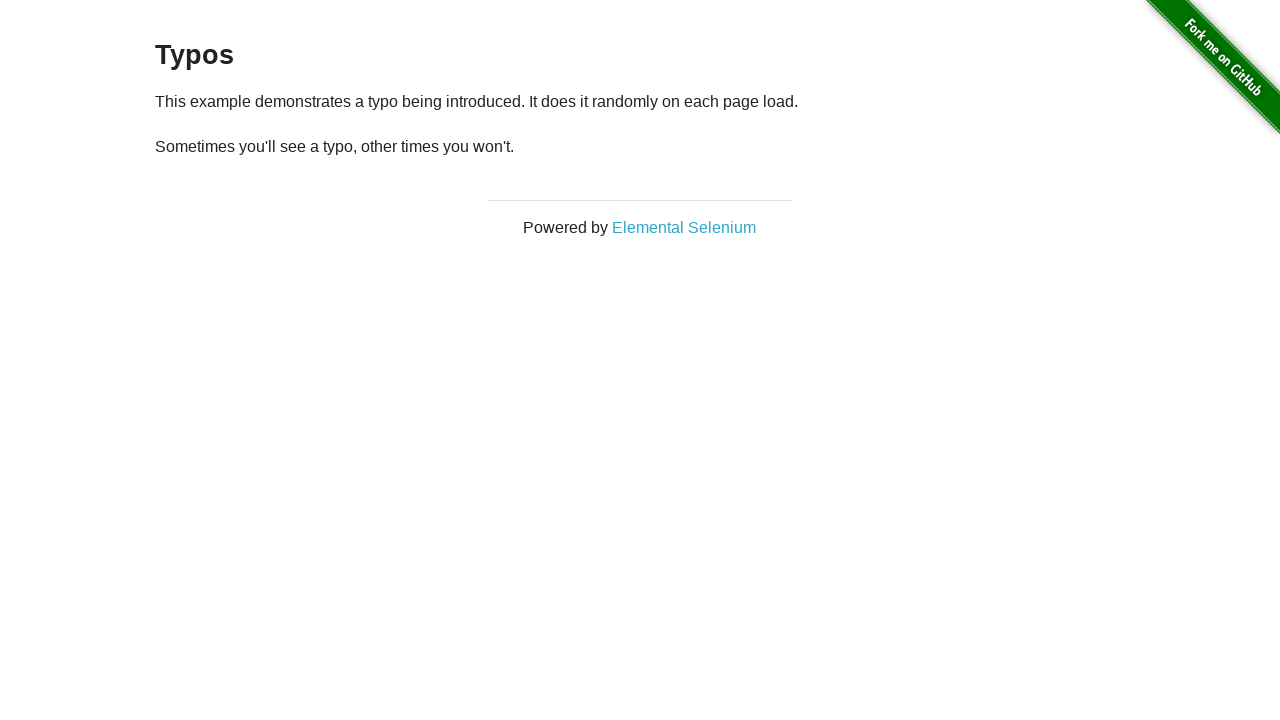

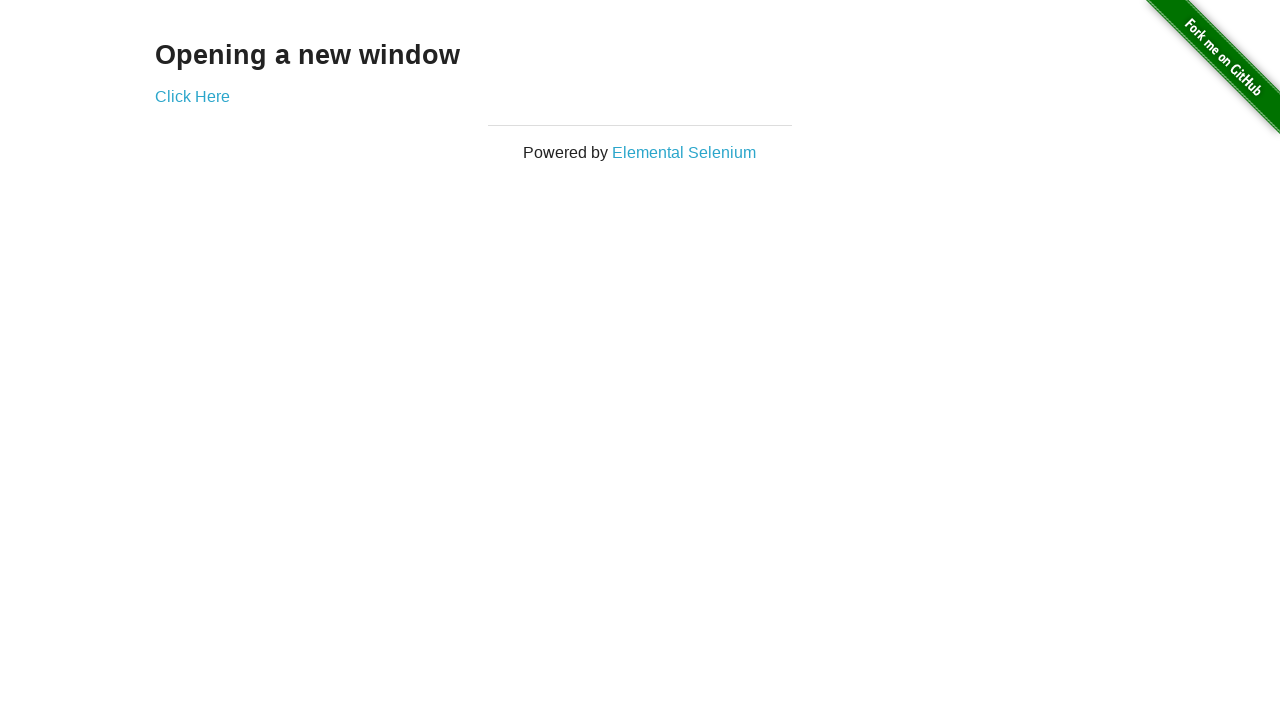